Tests invalid input with special characters by entering text containing an exclamation mark

Starting URL: https://testpages.eviltester.com/styled/apps/7charval/simple7charvalidation.html

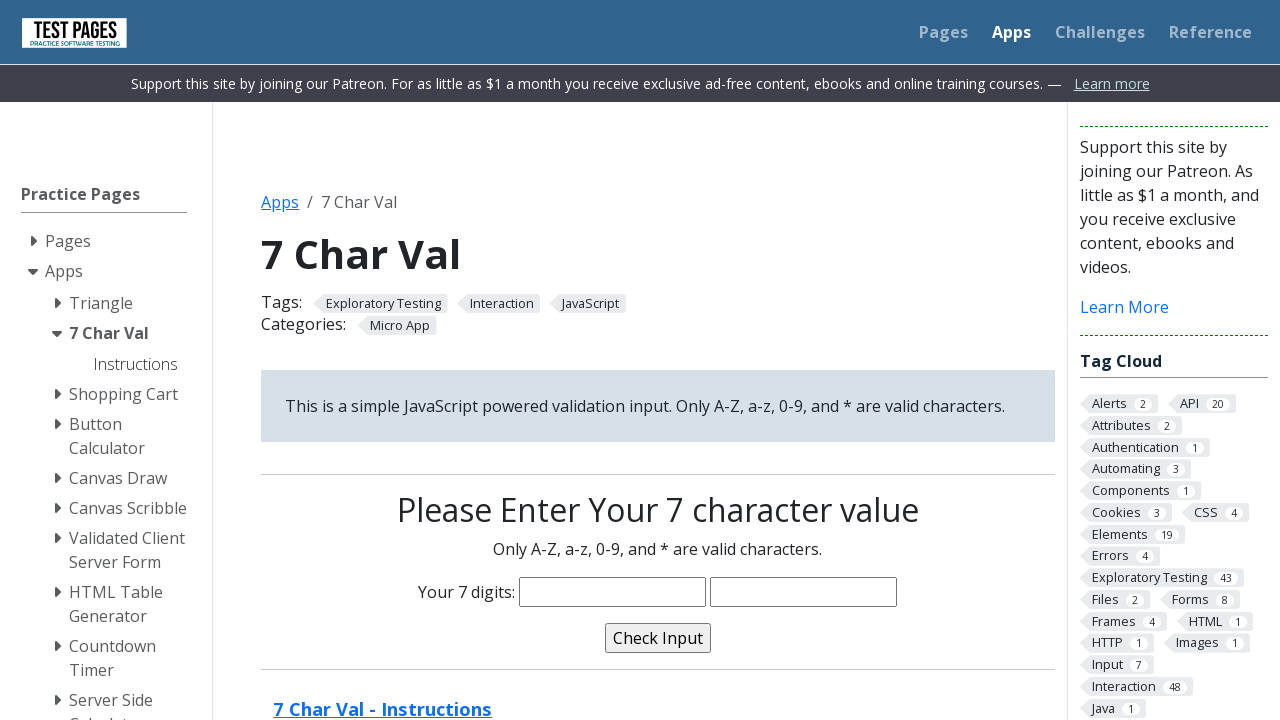

Filled characters input field with '2!1dCbA' containing special character exclamation mark on input[name='characters']
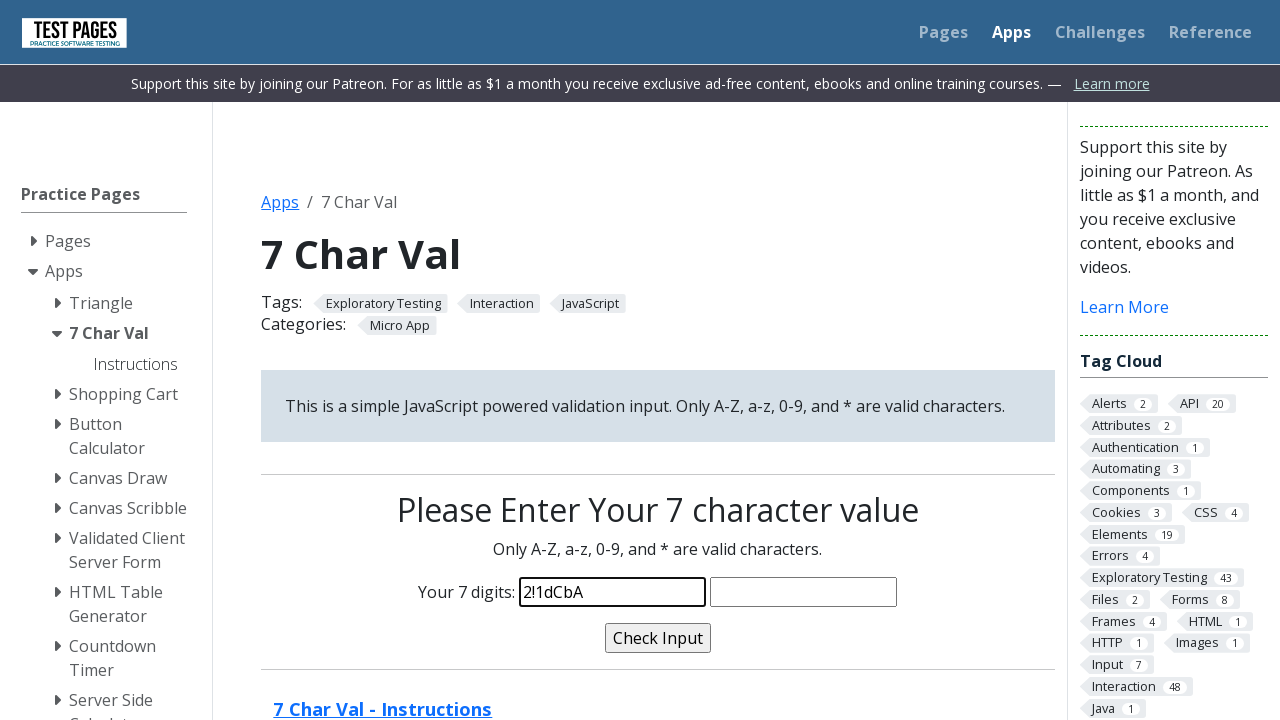

Clicked validate button to test invalid input with special characters at (658, 638) on input[name='validate']
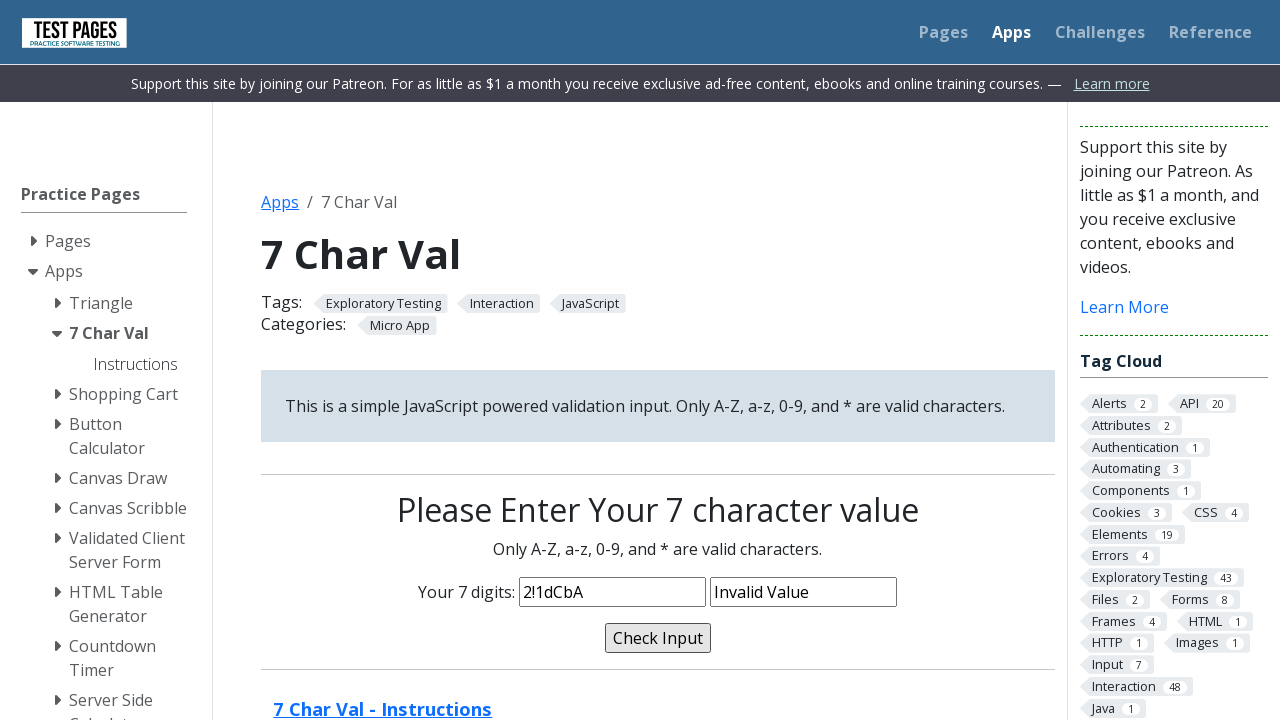

Validation message appeared after submitting invalid input
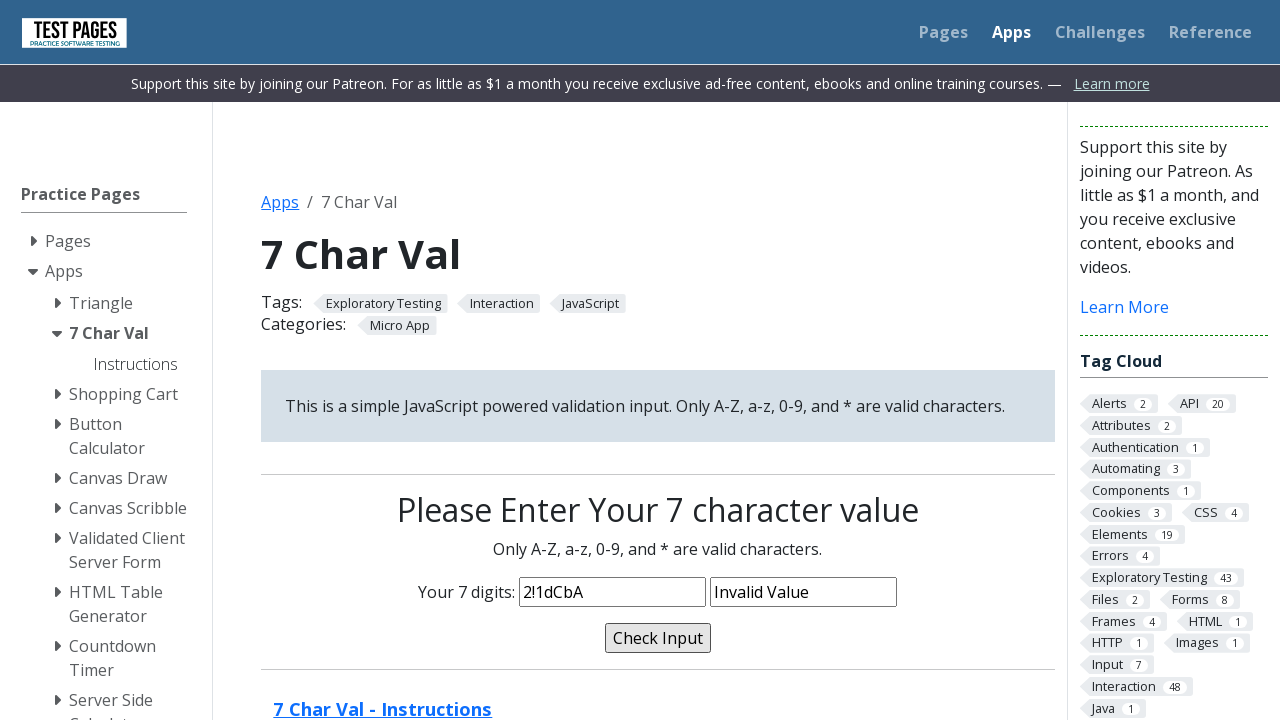

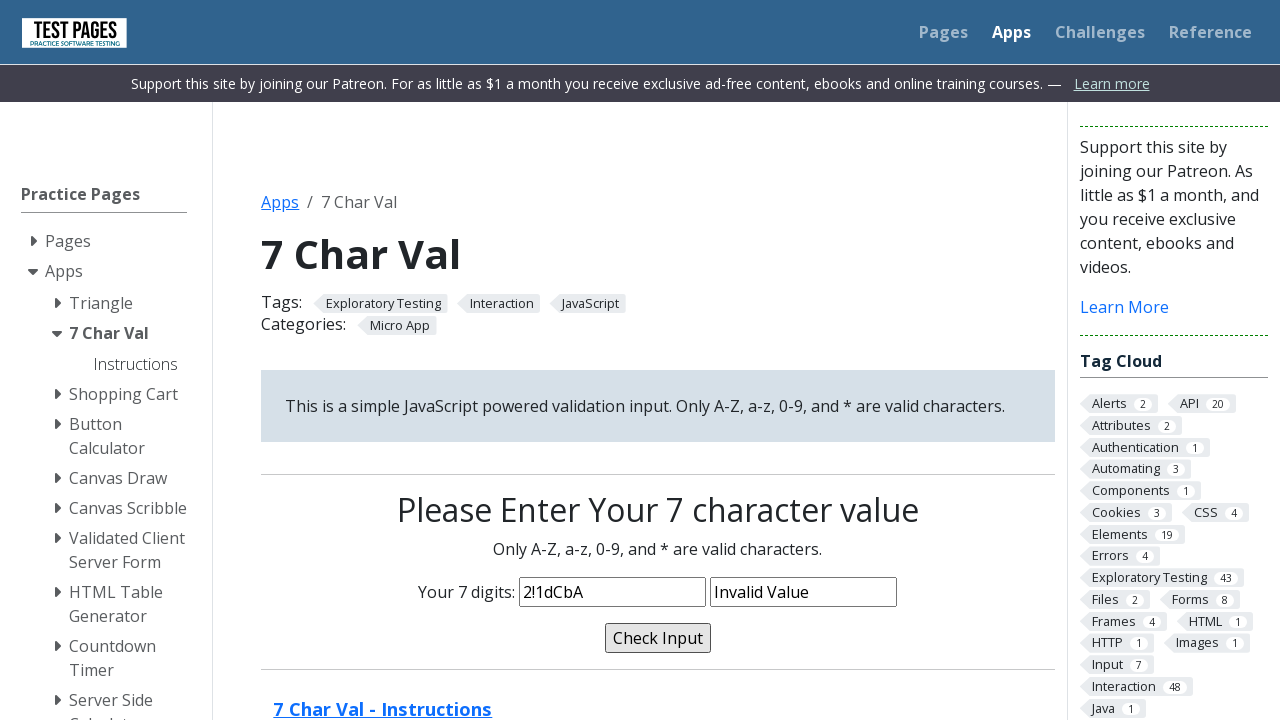